Tests selecting an option from a dropdown menu and verifying that the correct message is displayed after selection

Starting URL: https://eviltester.github.io/supportclasses/#2000

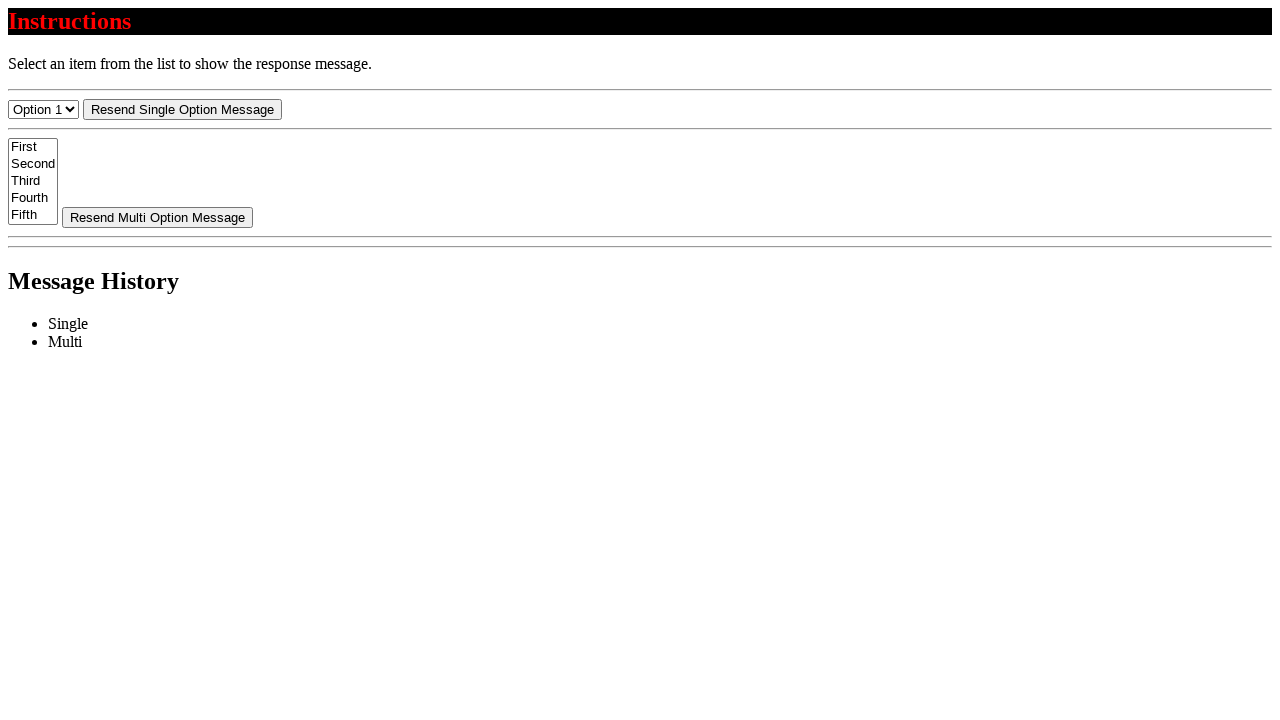

Waited for dropdown menu to be visible
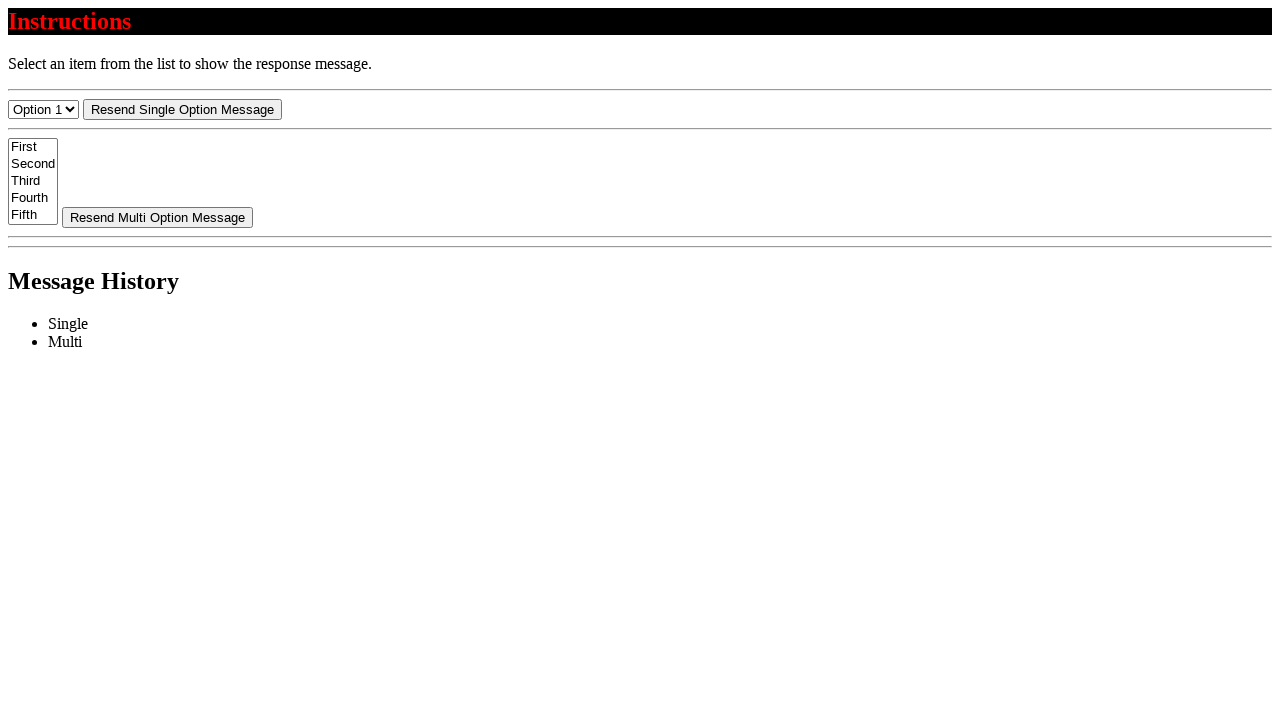

Selected 'Option 2' from dropdown menu on #select-menu
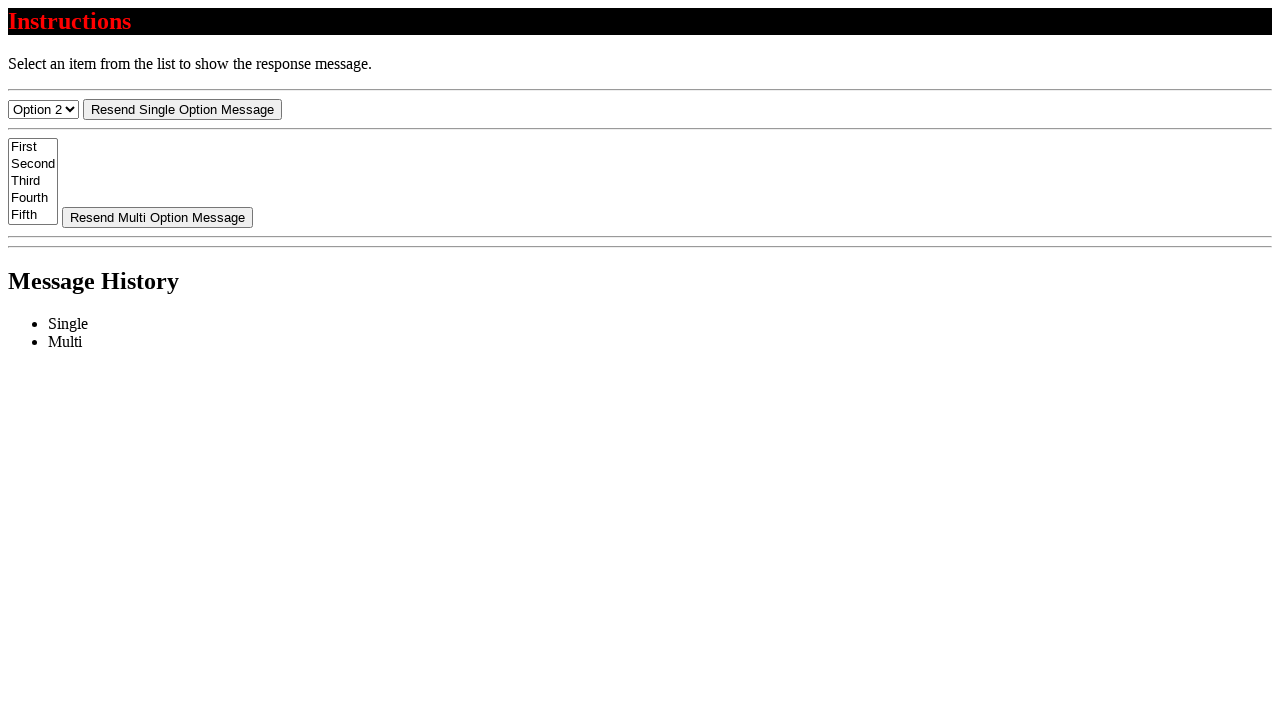

Waited for confirmation message to be visible
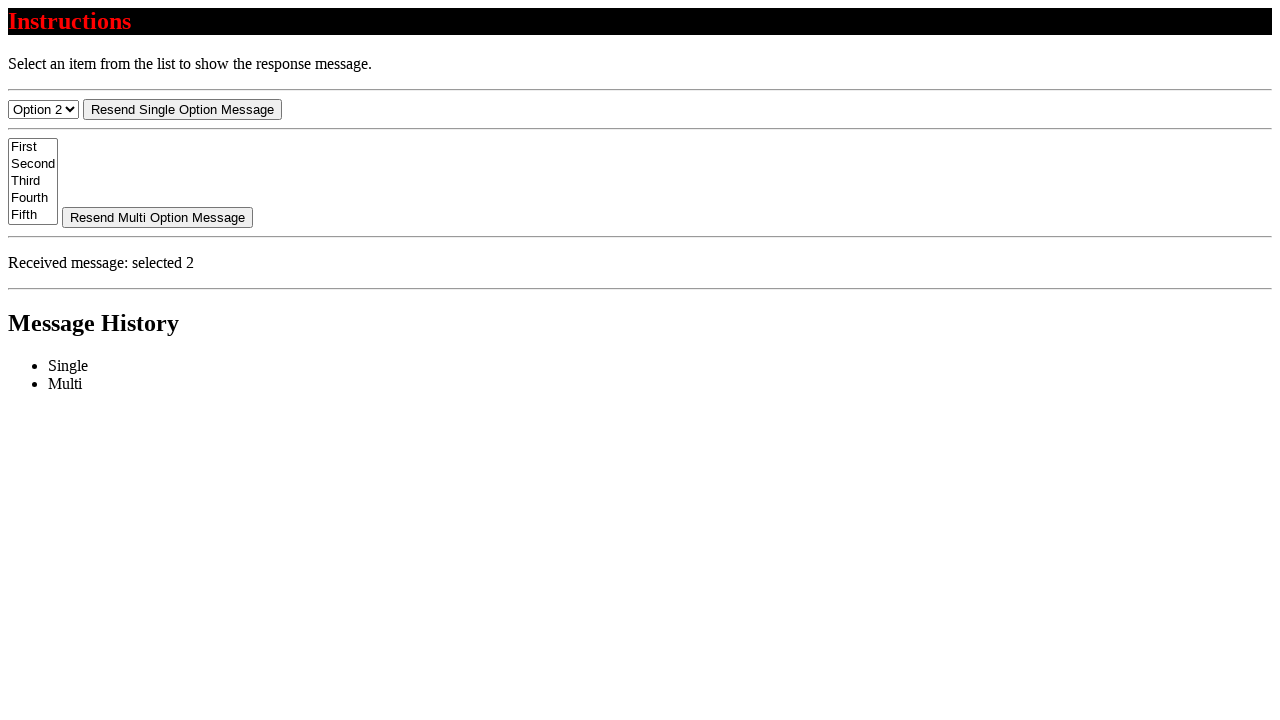

Verified correct message displayed: 'Received message: selected 2'
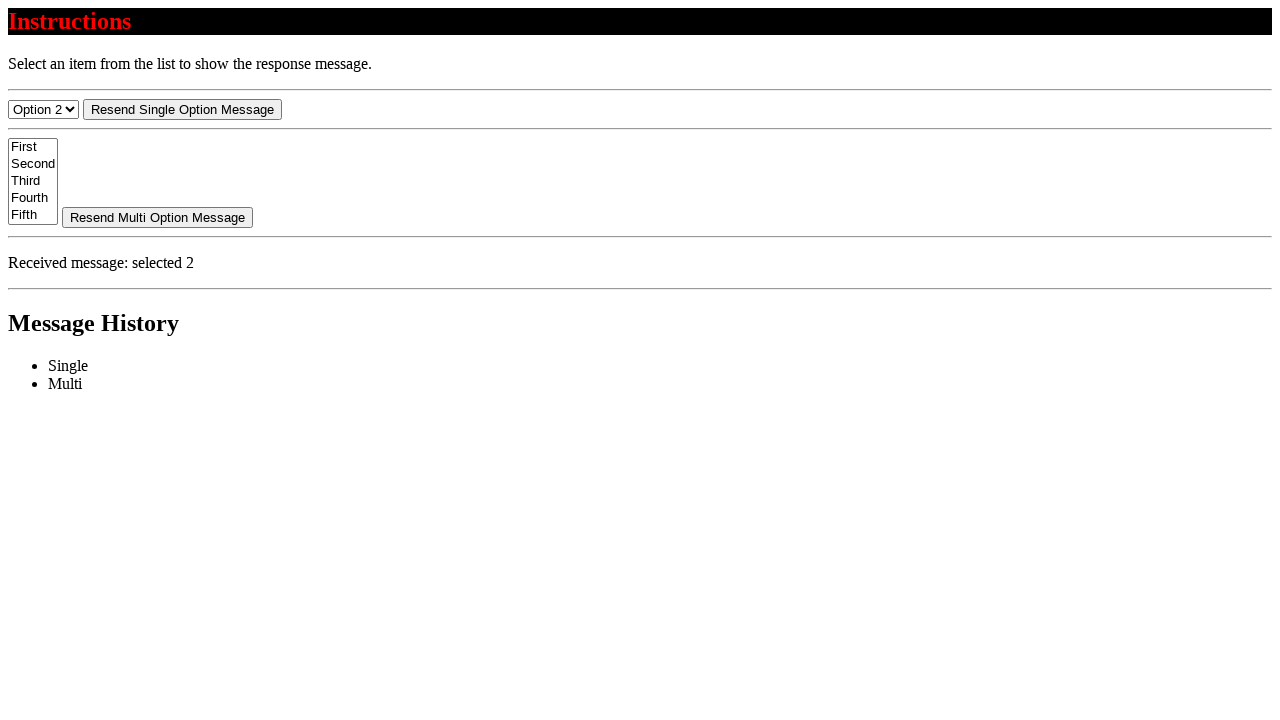

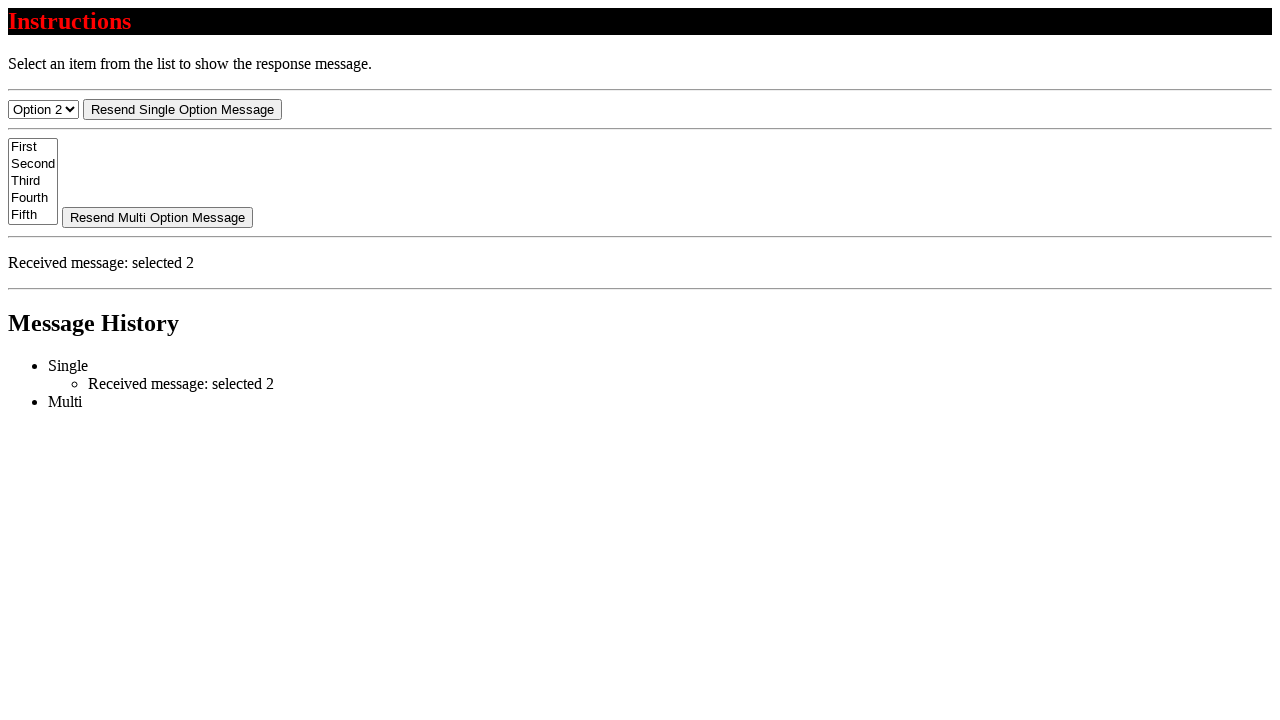